Tests checkbox and radio button interactions on a practice page, including checking, unchecking, and clicking various checkbox and radio elements using different locator strategies

Starting URL: https://letcode.in/radio

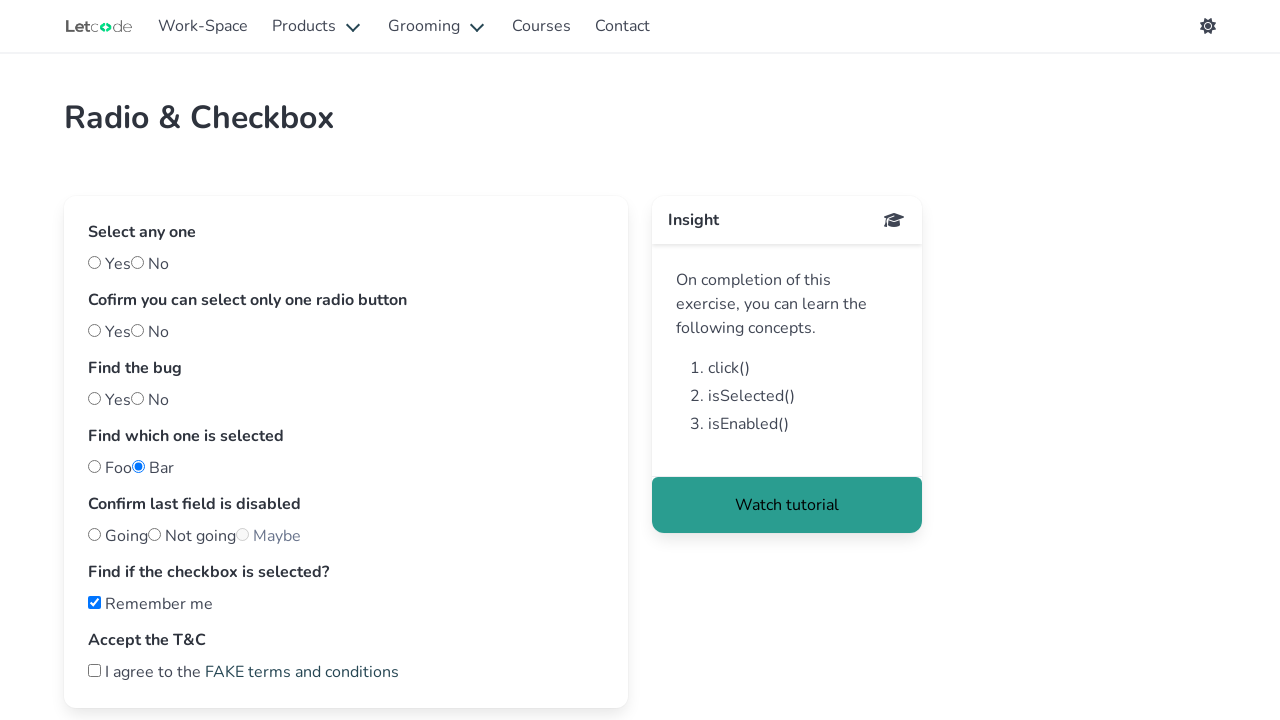

Unchecked the 'Remember me' checkbox at (94, 602) on internal:role=checkbox[name=" Remember me "i]
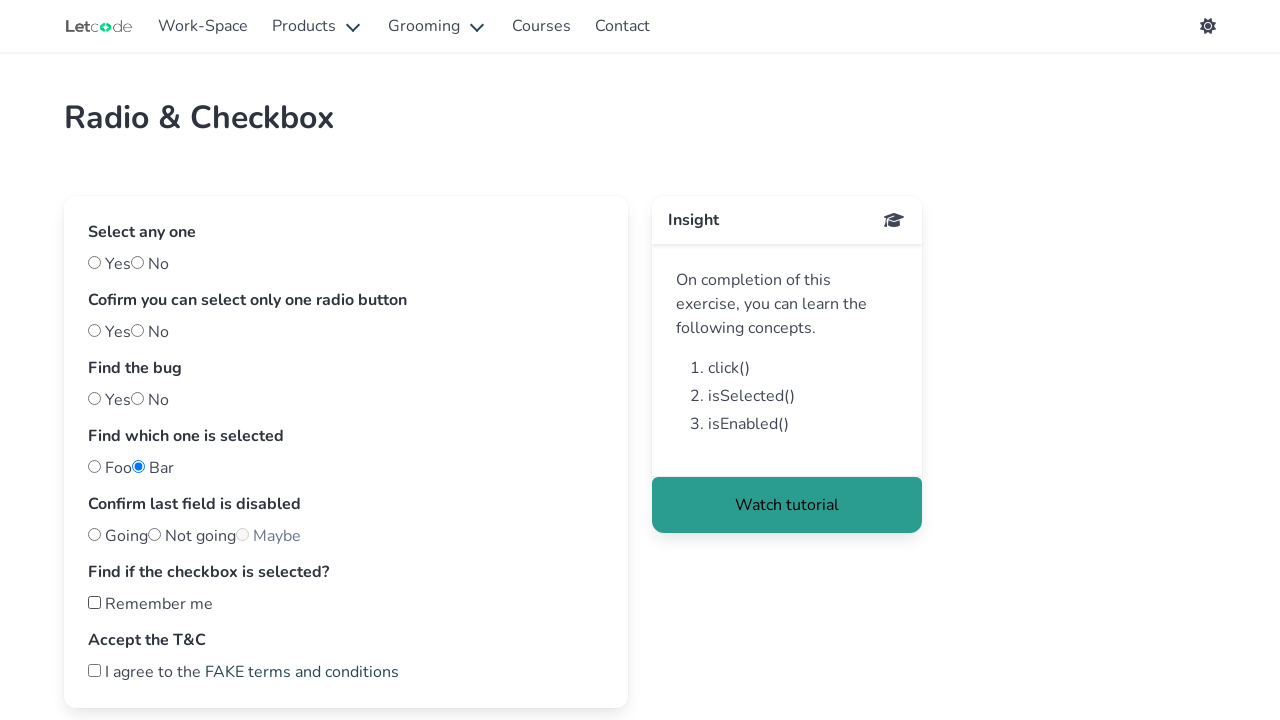

Checked the 'I agree to the' checkbox at (94, 670) on internal:role=checkbox[name=" I agree to the "i]
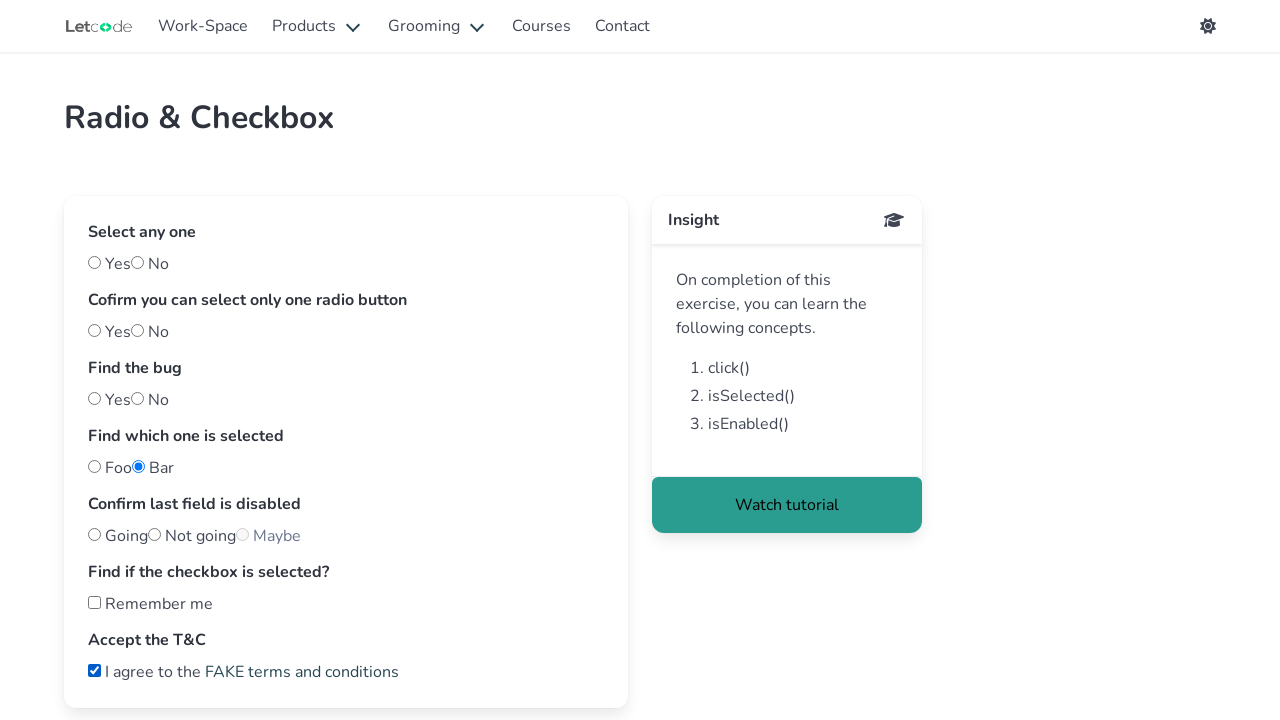

Clicked the 'Foo' radio button at (94, 466) on internal:role=radio[name=" Foo "i]
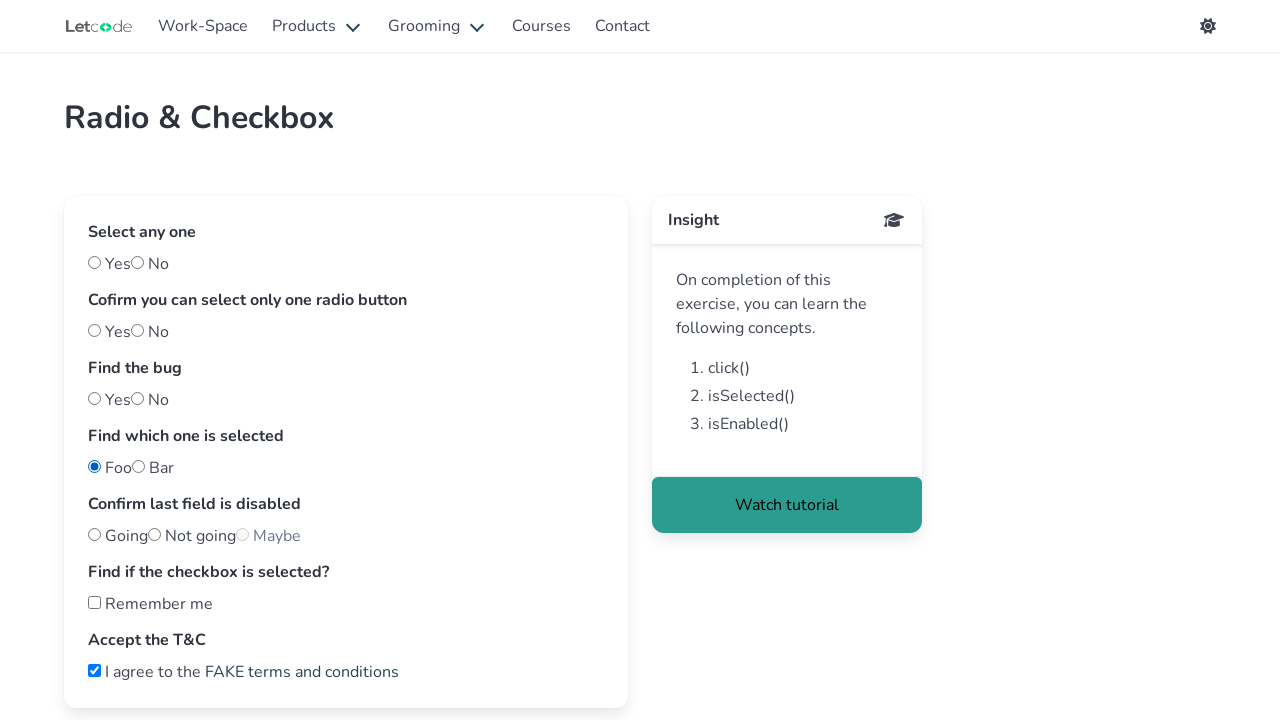

Checked checkbox with id 'yes' using xpath locator at (94, 262) on xpath=//input[@id='yes']
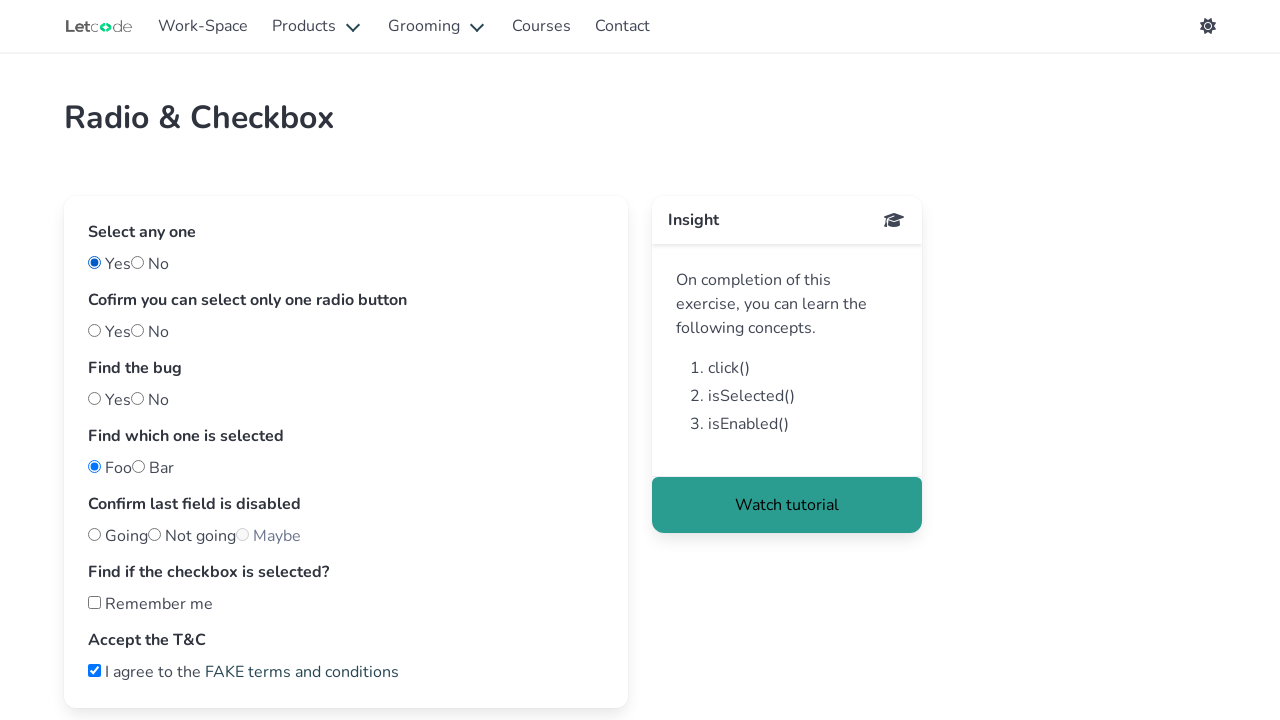

Clicked radio button with id 'yes' using xpath locator at (94, 262) on xpath=//input[@id='yes']
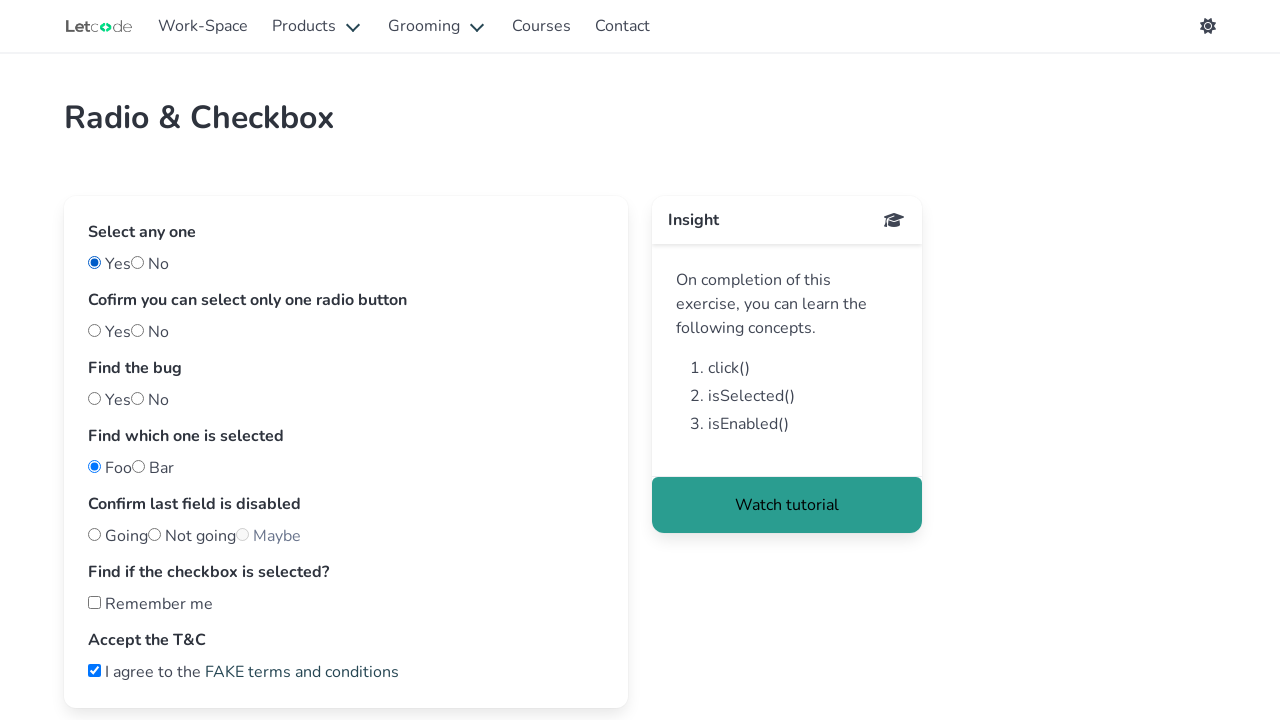

Checked the 'Going' checkbox using getByLabel at (94, 534) on internal:label=" Going "s
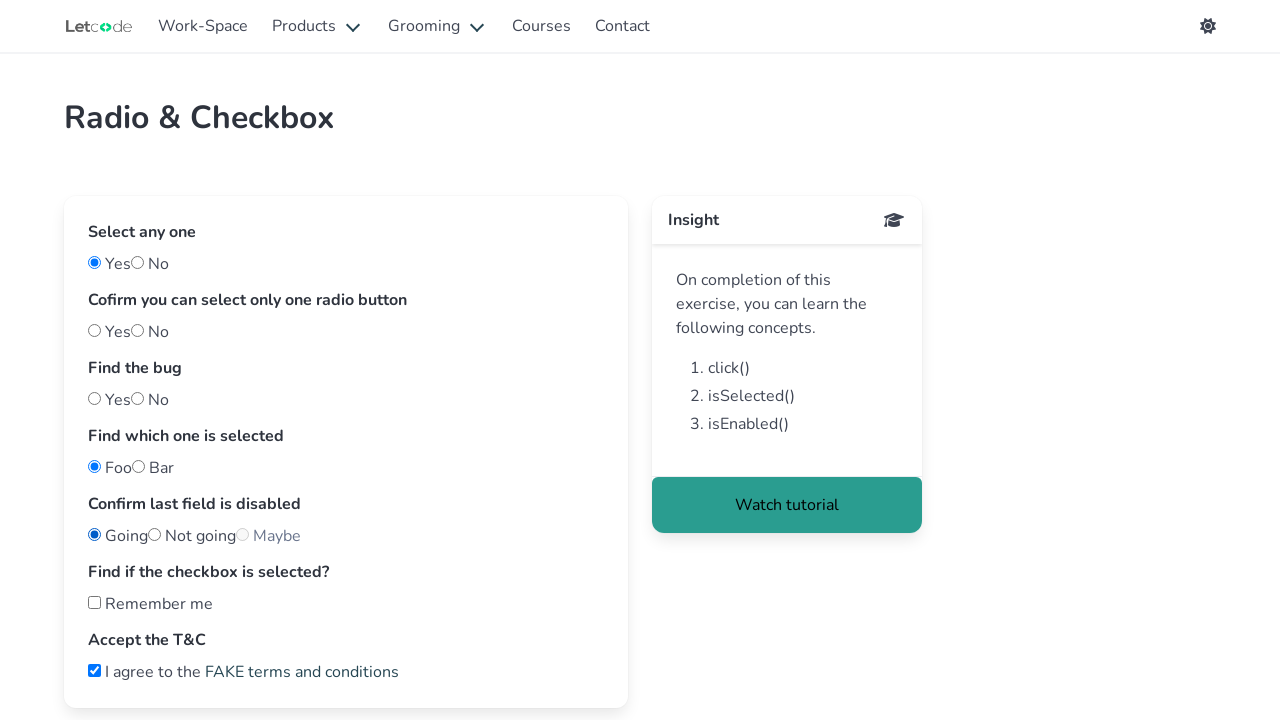

Clicked checkbox with id 'one' at (94, 330) on #one
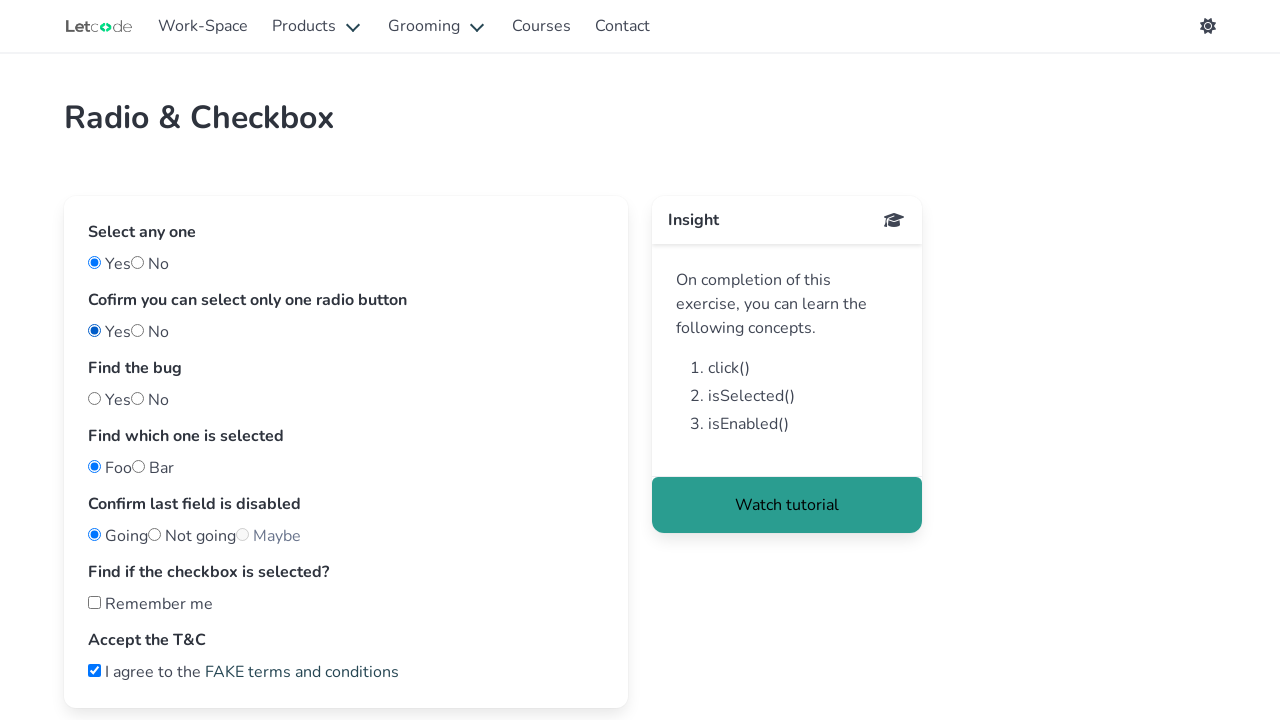

Clicked checkbox with id 'two' at (138, 330) on #two
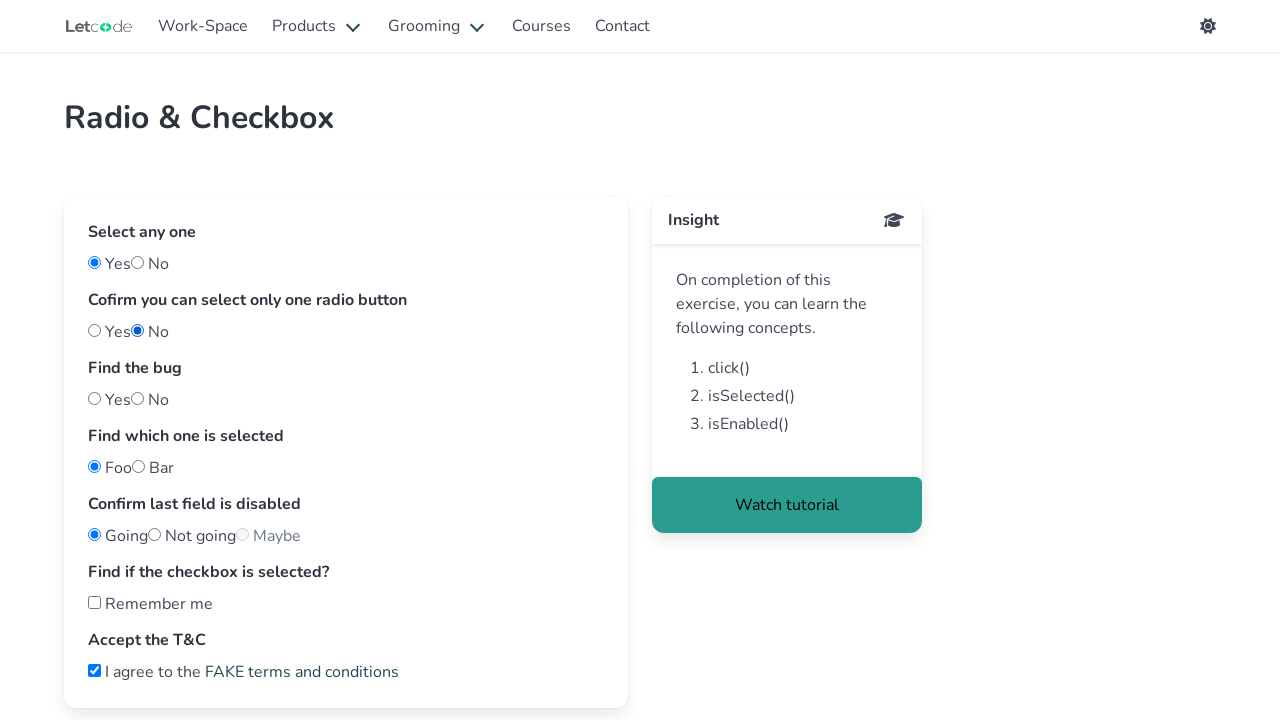

Checked checkbox with id 'notG' at (154, 534) on #notG
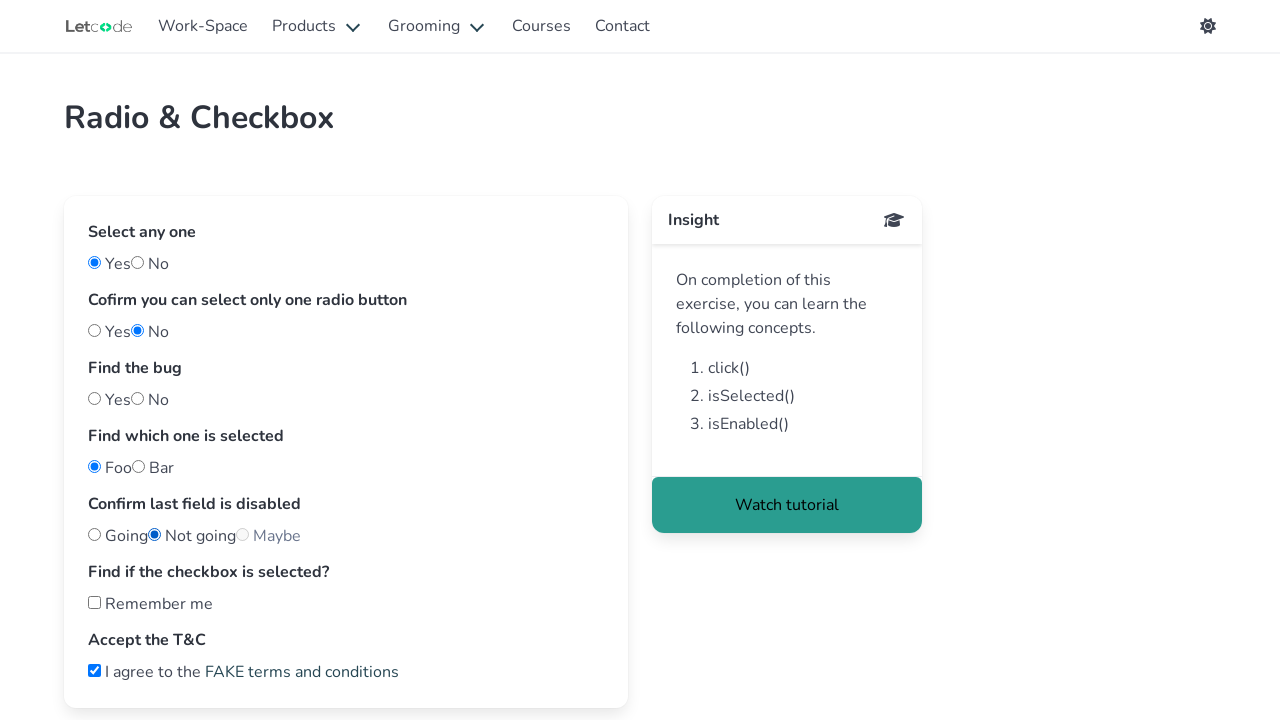

Checked the 'Remember me' checkbox (was unchecked) at (94, 602) on internal:role=checkbox[name=" Remember me "i]
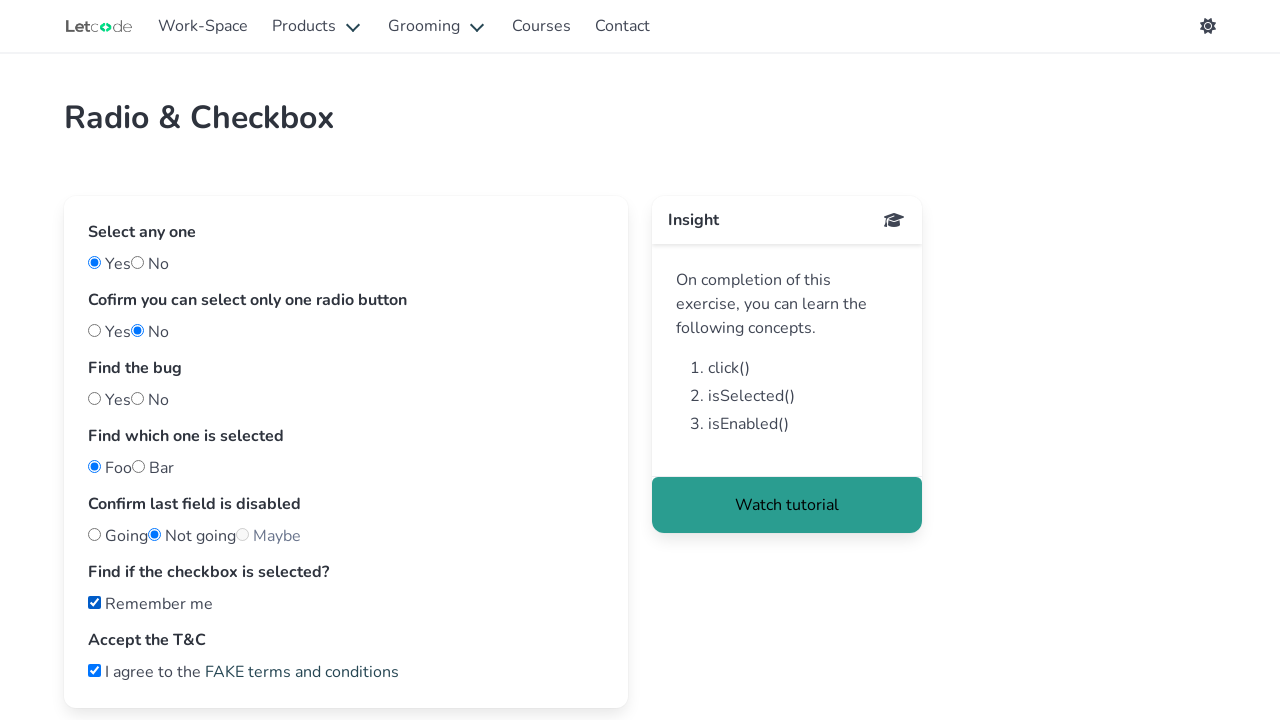

Final check of 'Remember me' checkbox on internal:role=checkbox[name=" Remember me "i]
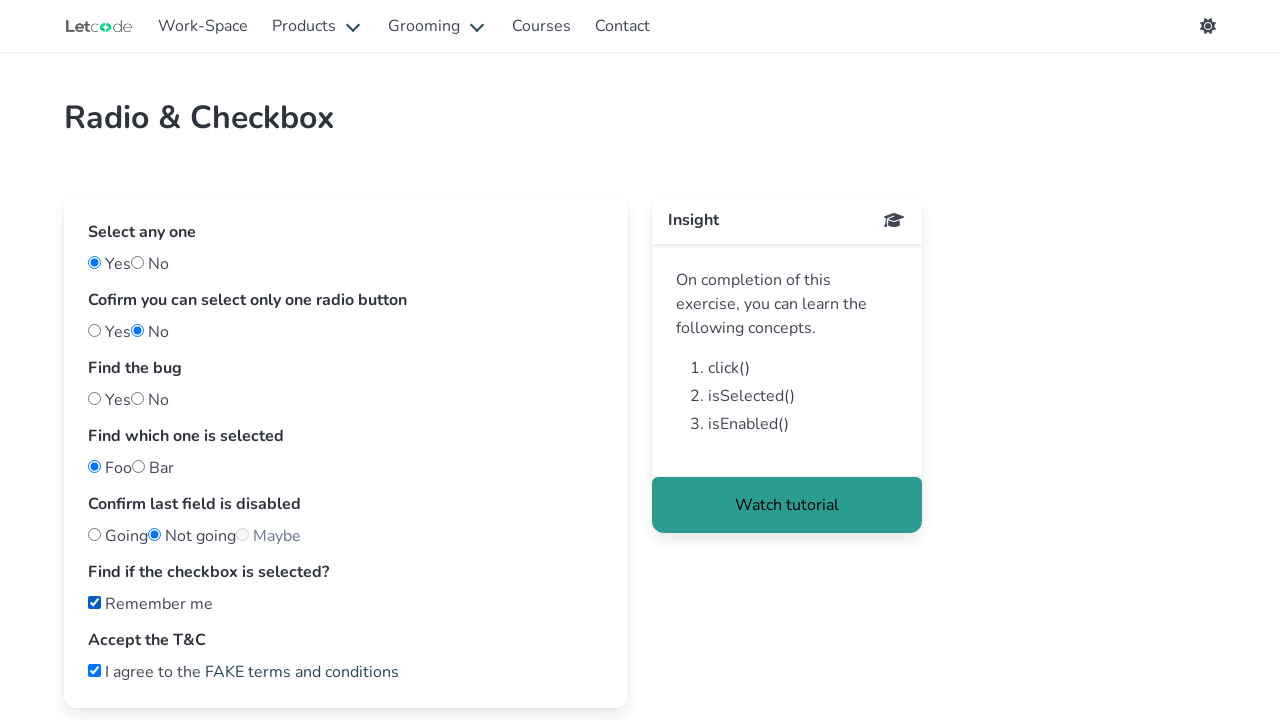

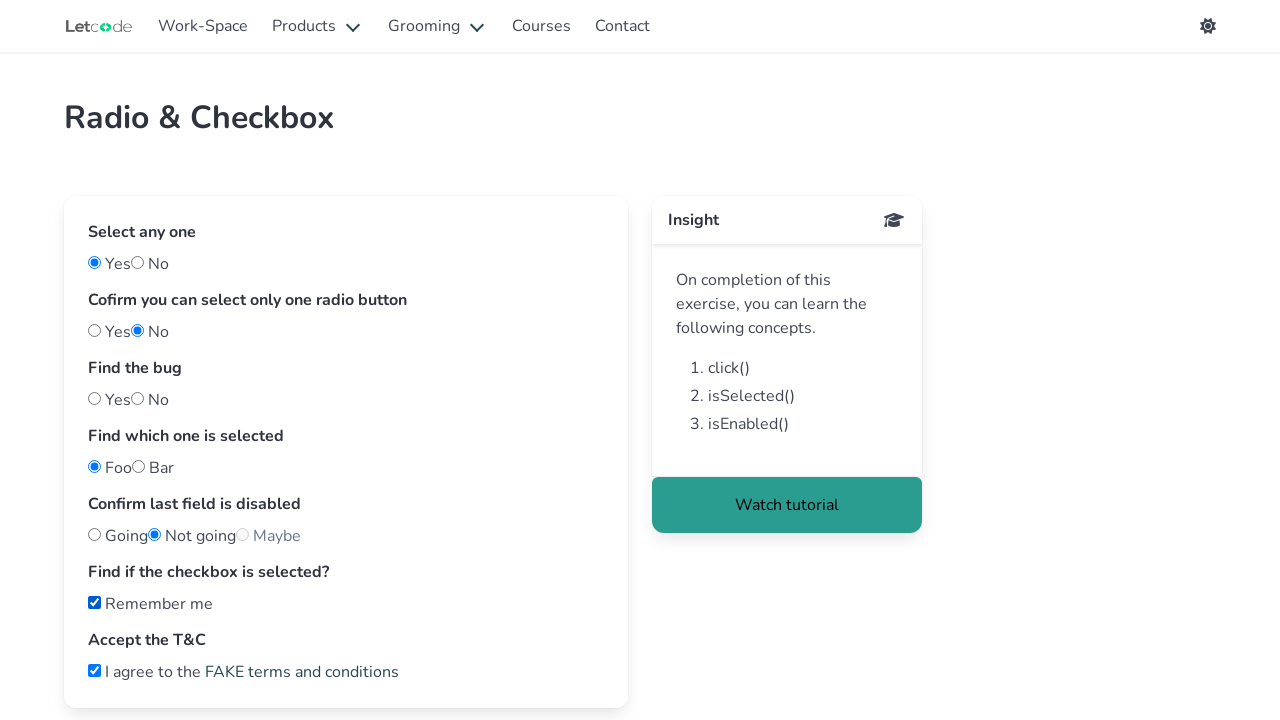